Tests navigation through the Shifting Content section by clicking on the link, then selecting Example 1: Menu Element, and verifying menu elements are displayed

Starting URL: https://the-internet.herokuapp.com/

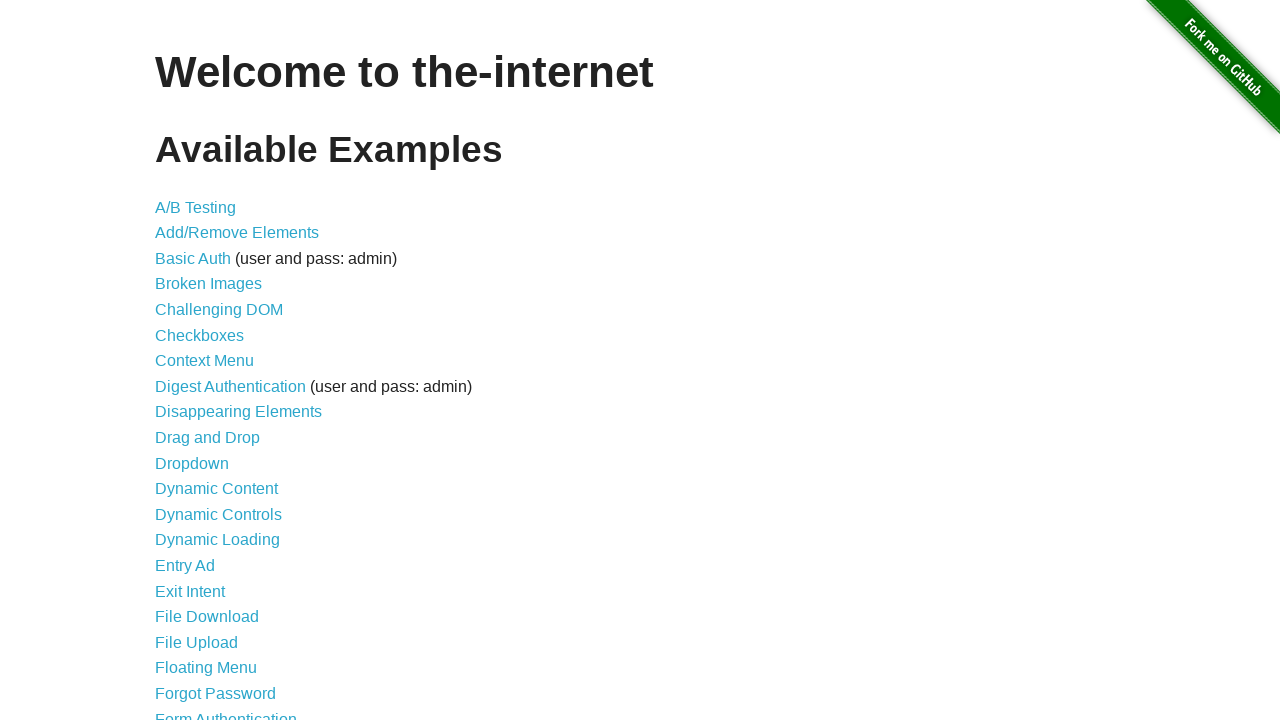

Clicked on 'Shifting Content' link at (212, 523) on a:text('Shifting Content')
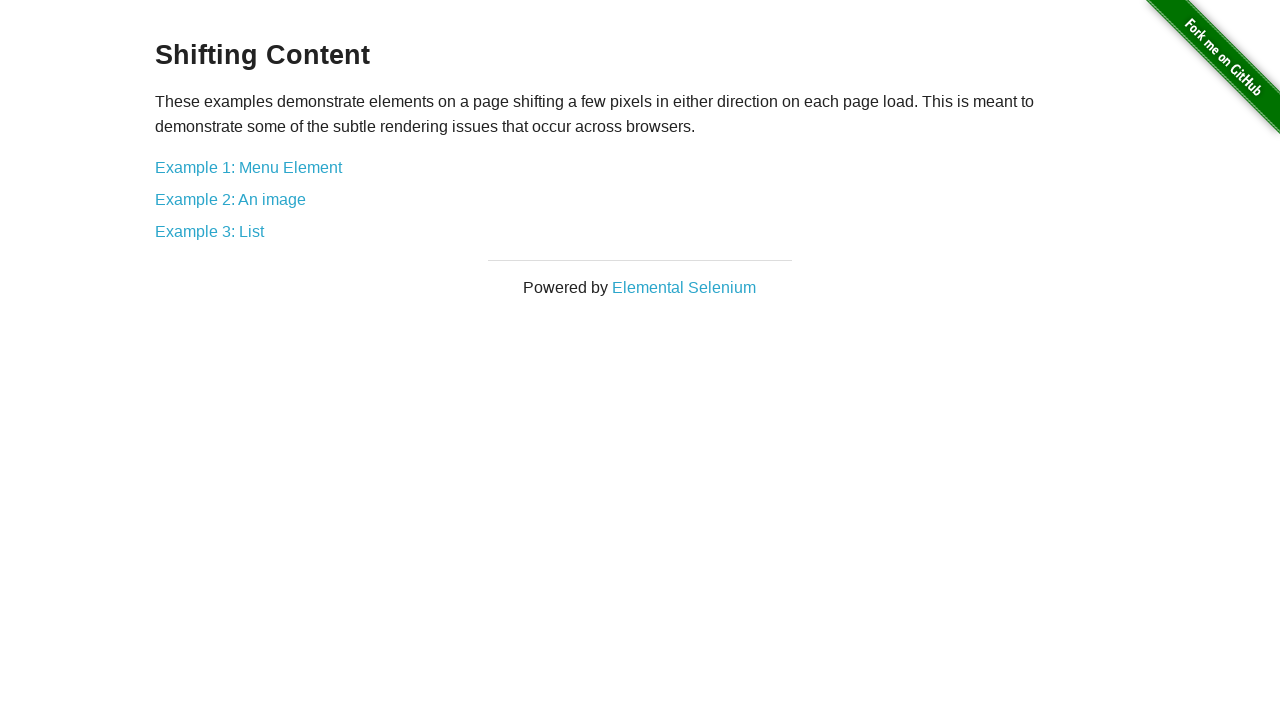

Clicked on 'Example 1: Menu Element' link at (248, 167) on a:text('Example 1: Menu Element')
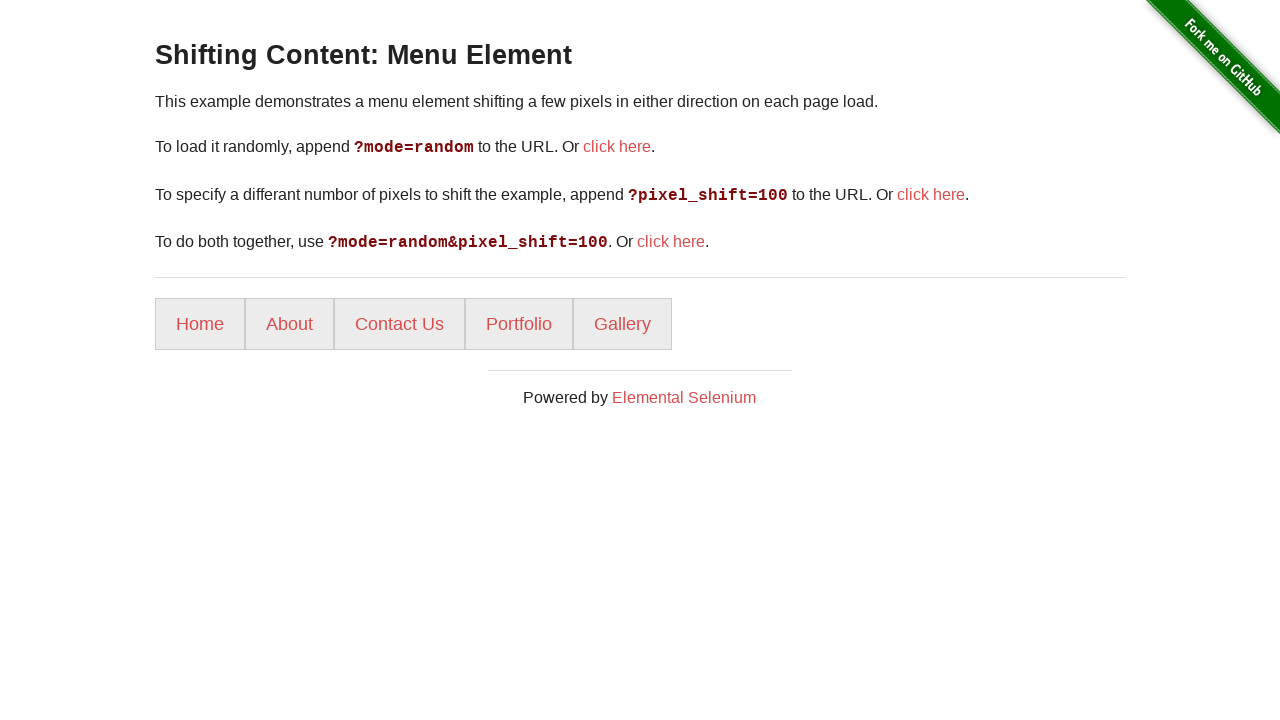

Menu elements loaded and verified to be displayed
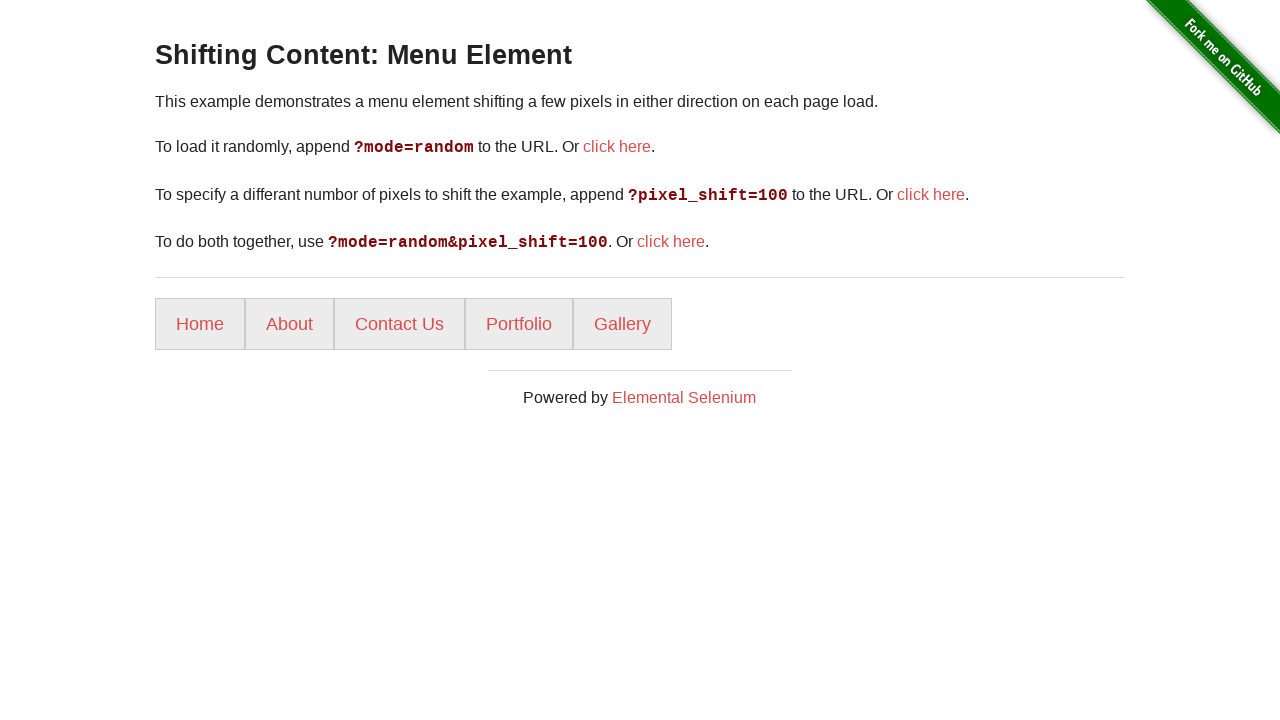

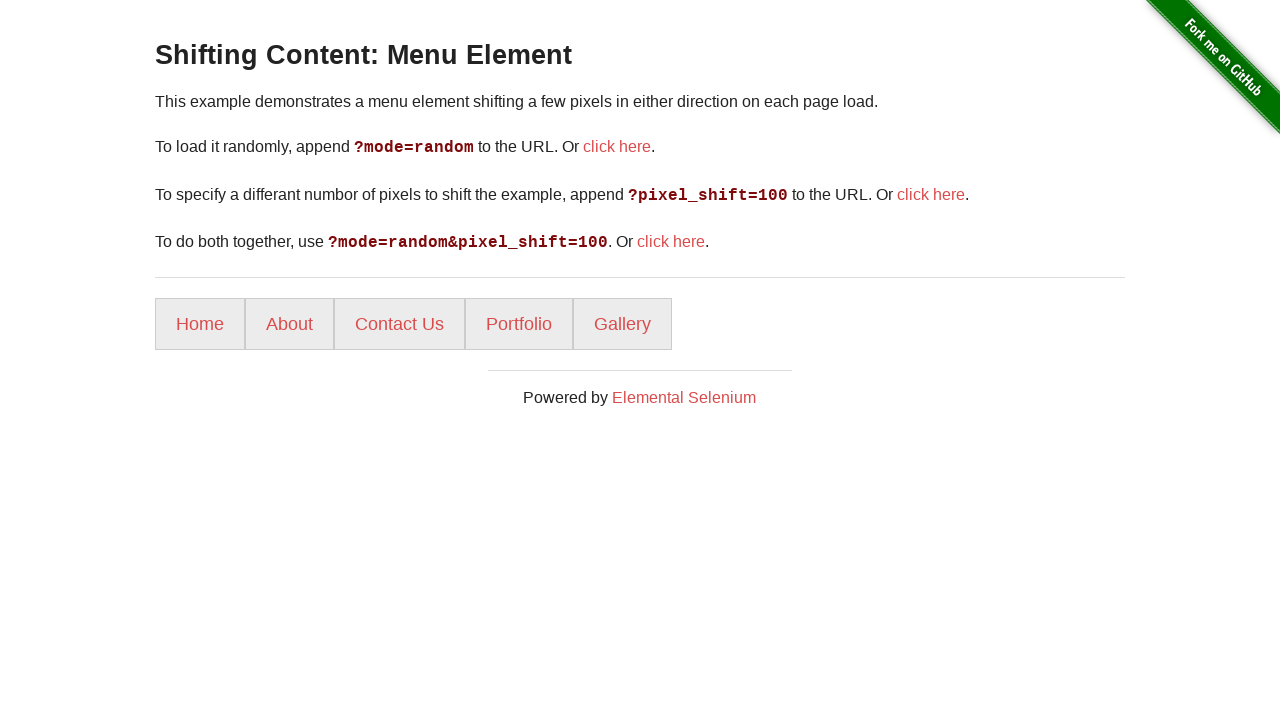